Navigates to languages starting with M and verifies the author, date, and comments information for Mathematica language

Starting URL: http://www.99-bottles-of-beer.net/

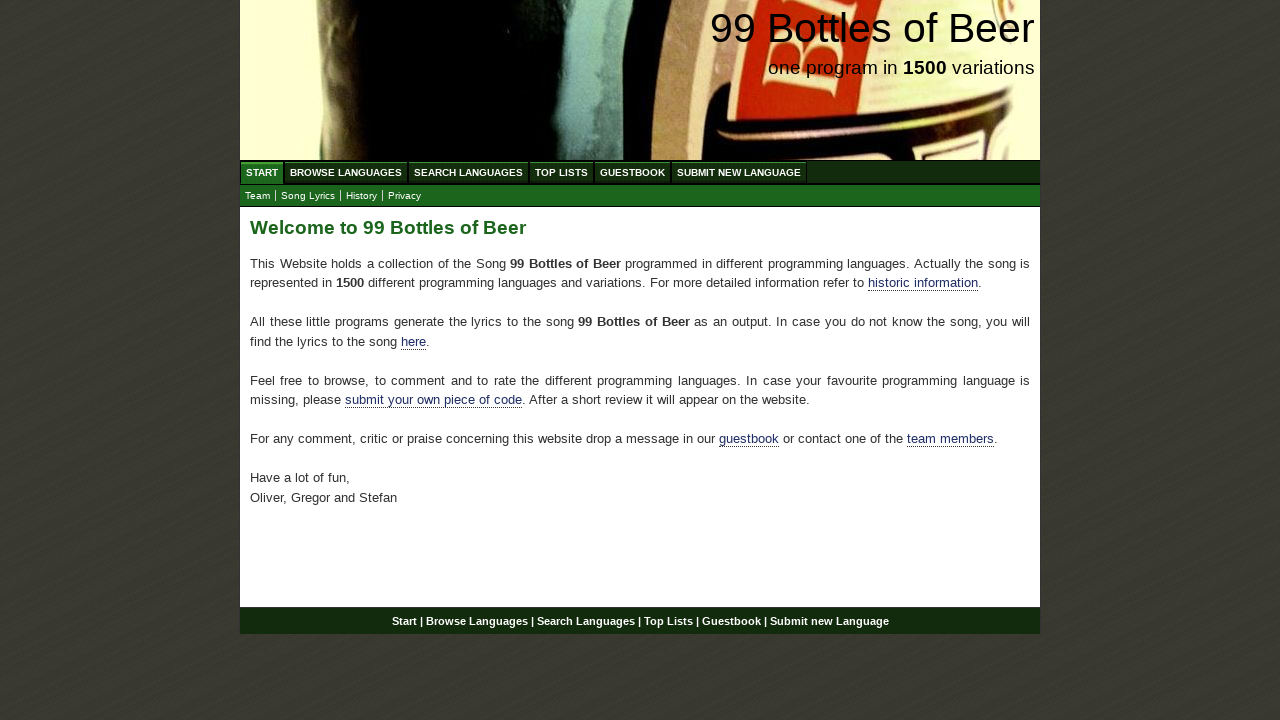

Clicked on Browse Languages menu at (346, 172) on xpath=//a[@href='/abc.html']
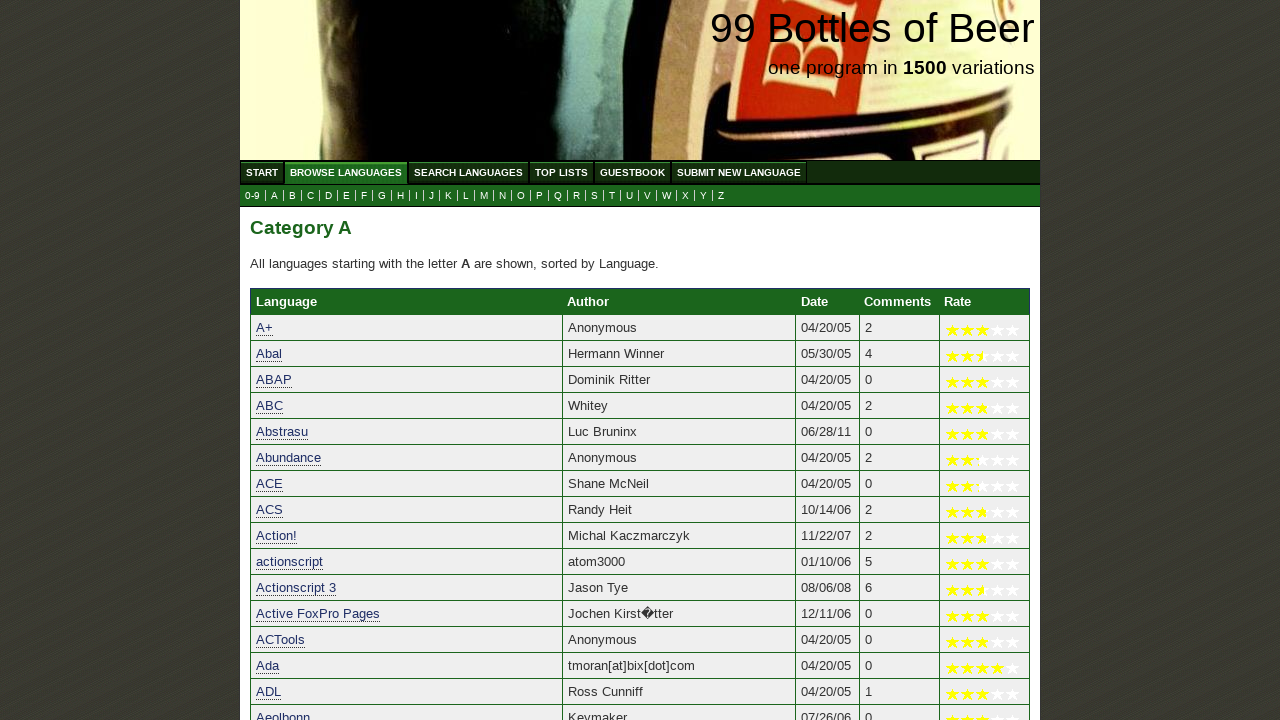

Clicked on letter M to navigate to languages starting with M at (484, 196) on xpath=//a[@href='m.html']
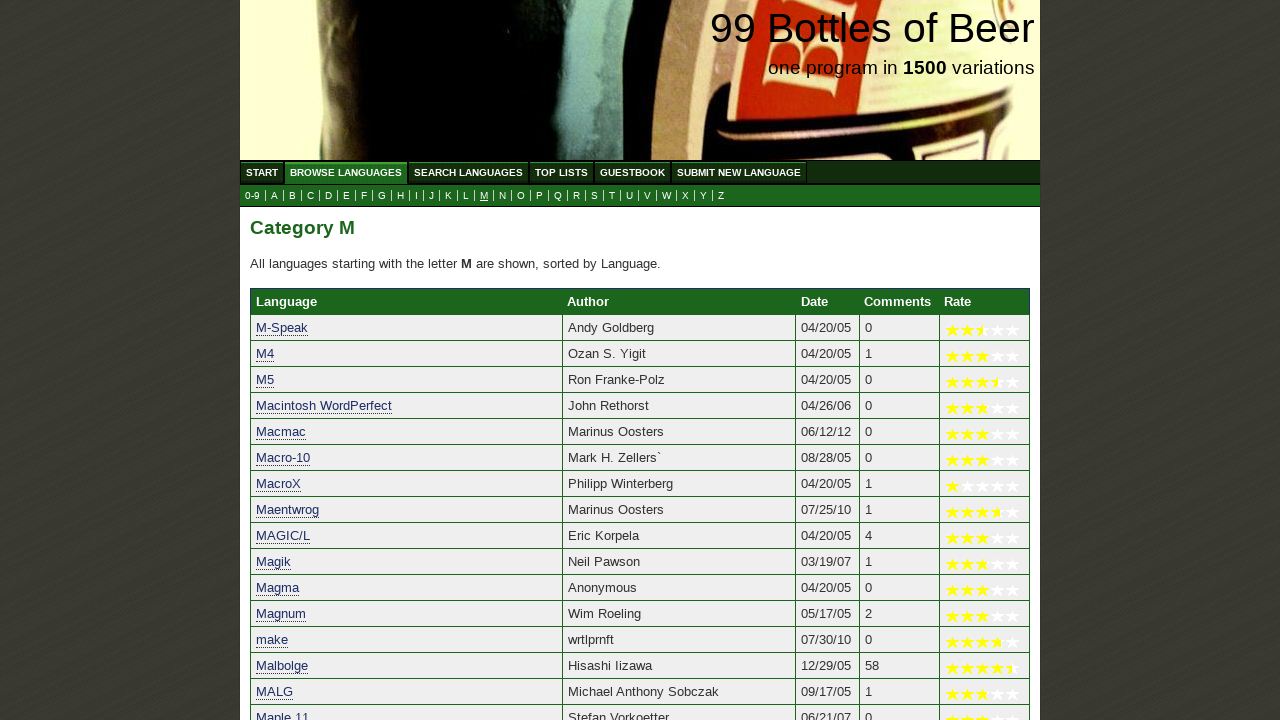

Waited for Mathematica language link to load
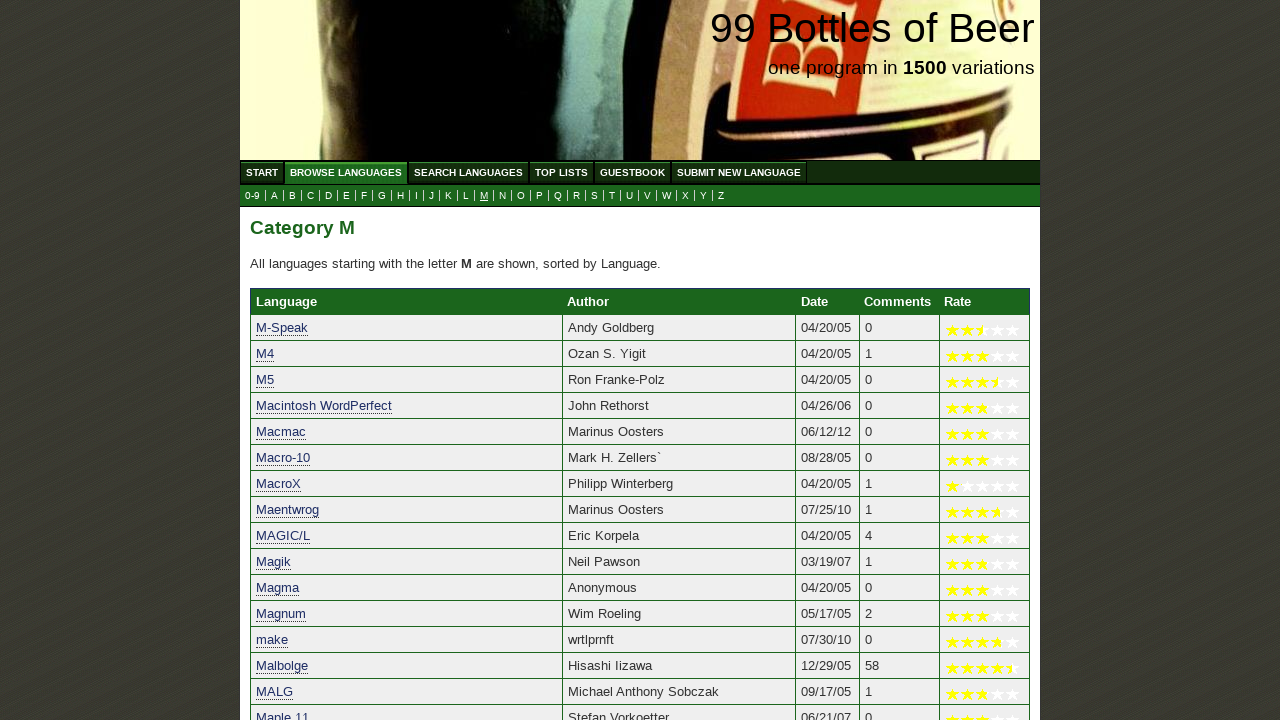

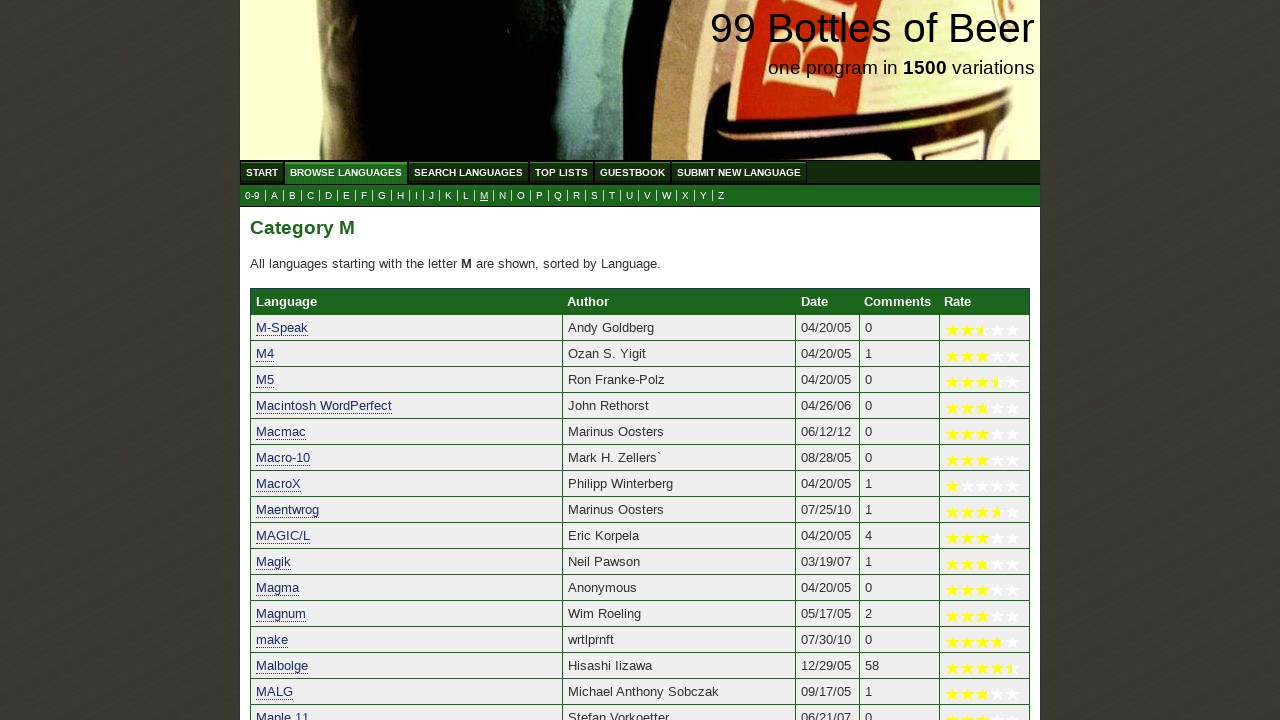